Tests passenger selection dropdown functionality by incrementing adult, child, and infant counts

Starting URL: https://rahulshettyacademy.com/dropdownsPractise/

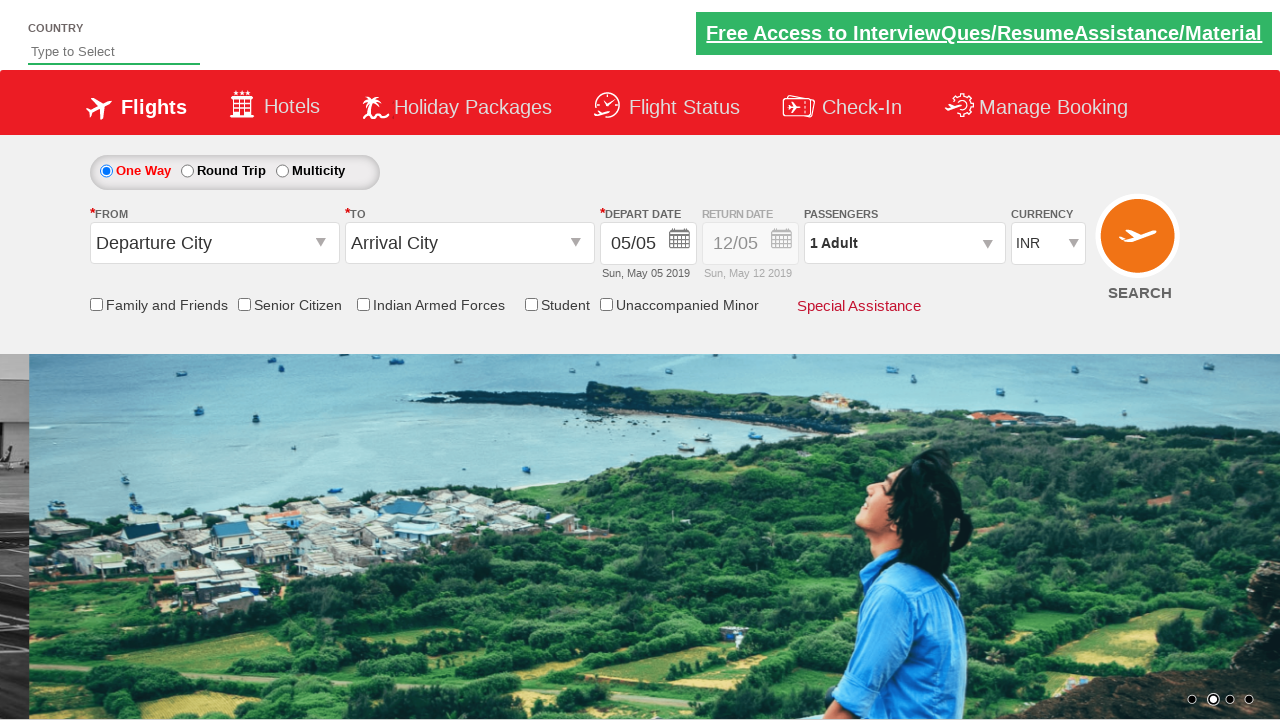

Clicked passenger info dropdown to open it at (904, 243) on div#divpaxinfo
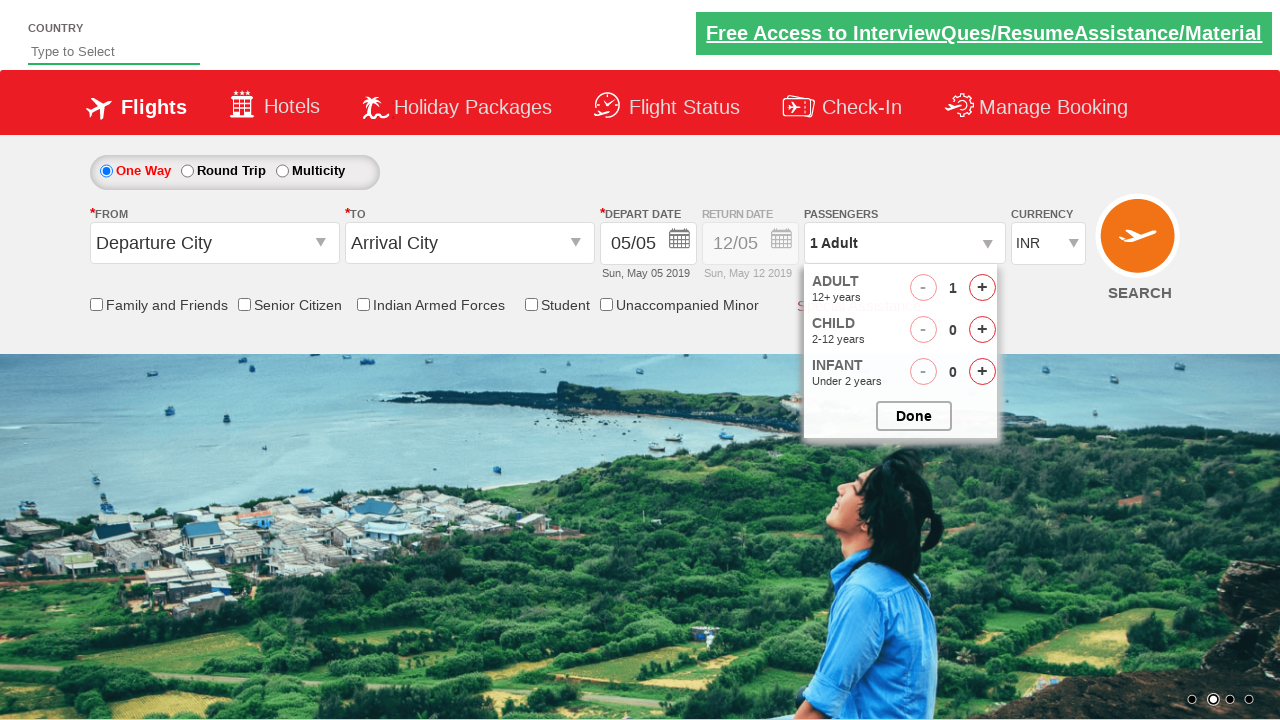

Clicked adult increment button at (982, 288) on span#hrefIncAdt
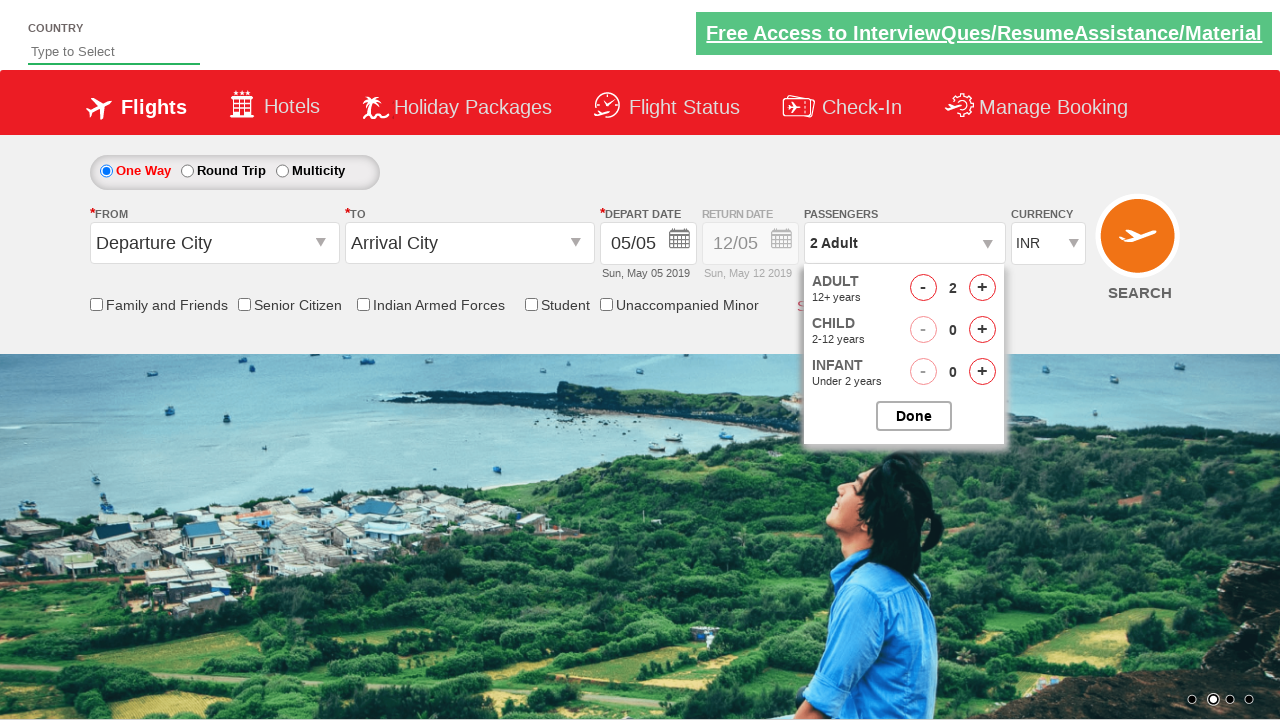

Waited 2 seconds after adult increment
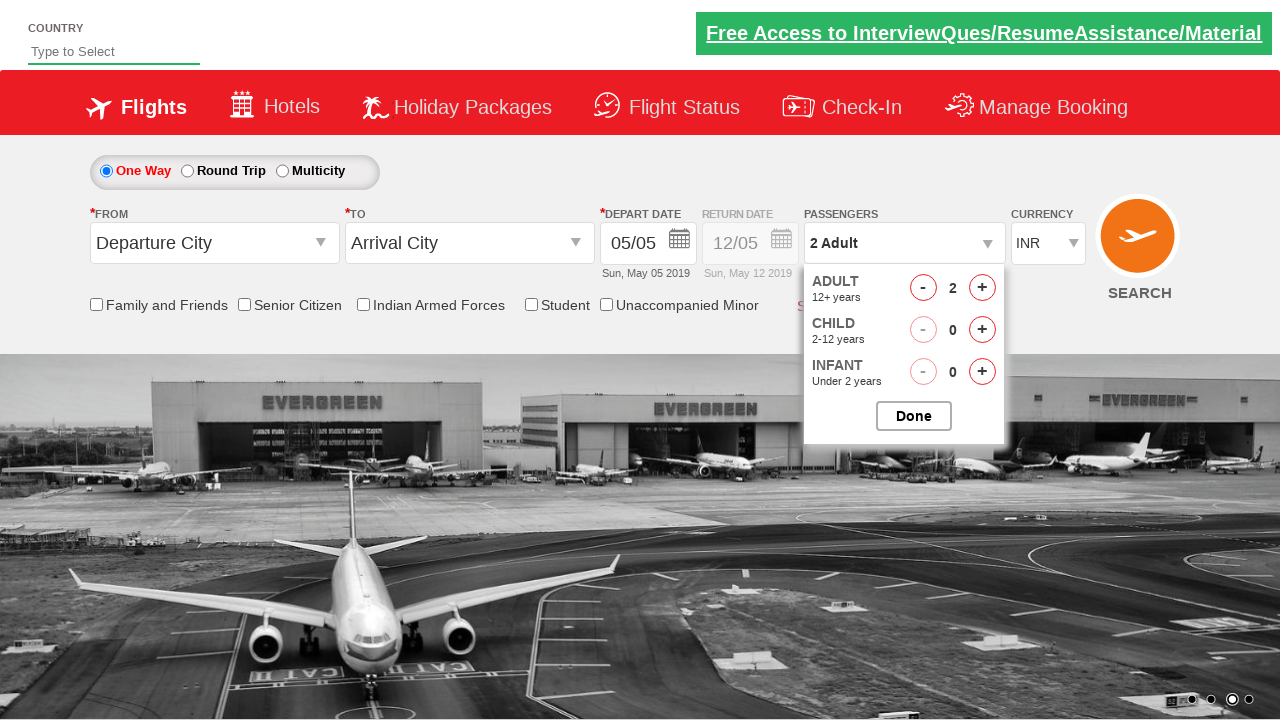

Clicked adult increment button at (982, 288) on span#hrefIncAdt
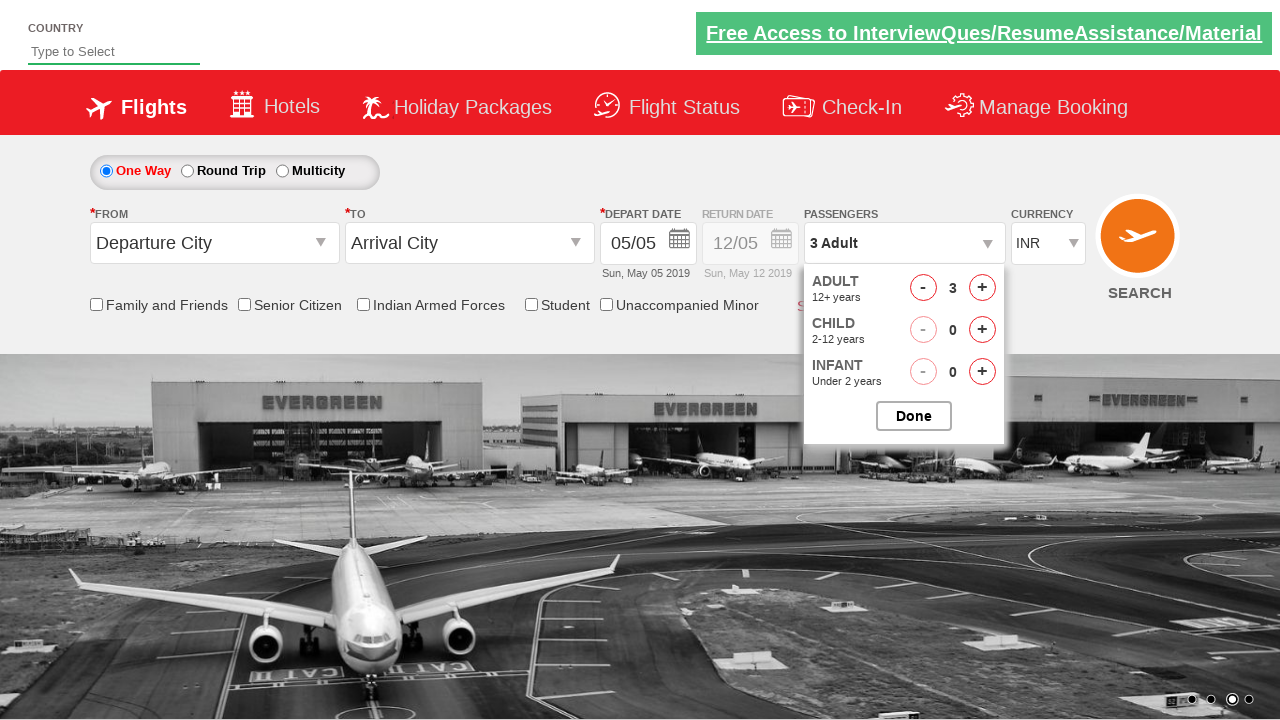

Waited 2 seconds after adult increment
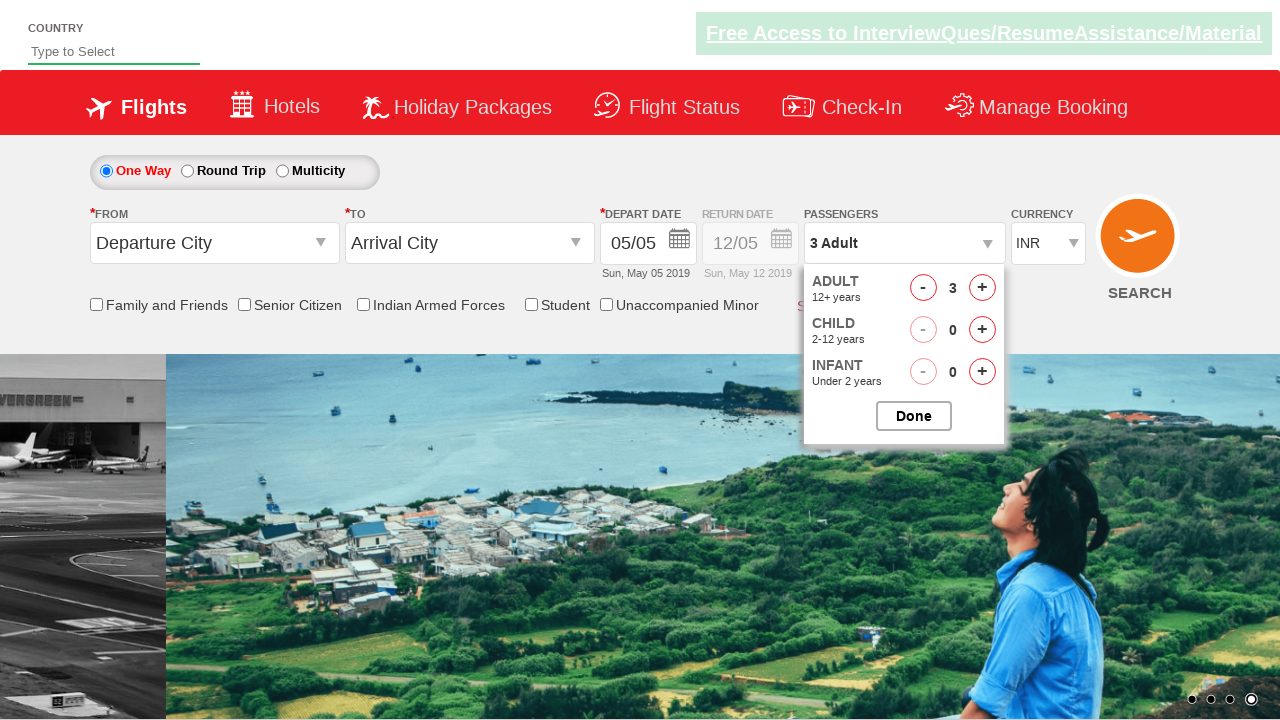

Clicked child increment button at (982, 330) on span#hrefIncChd
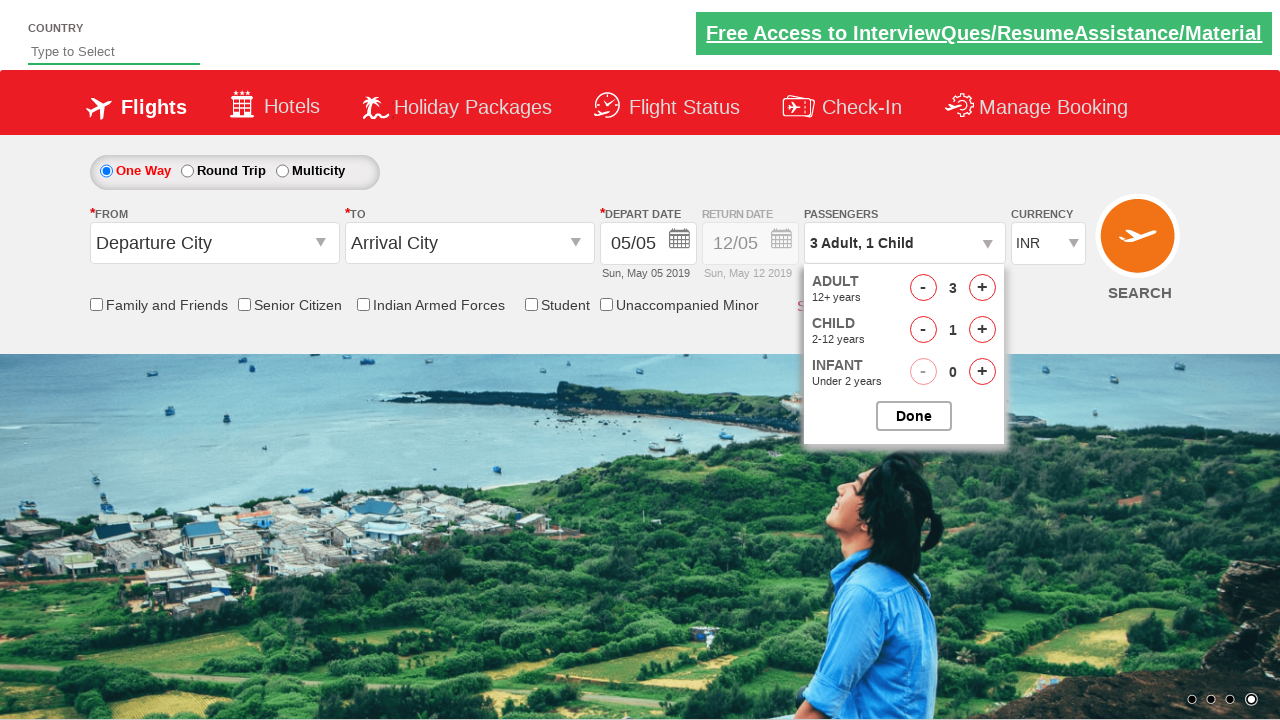

Waited 2 seconds after child increment
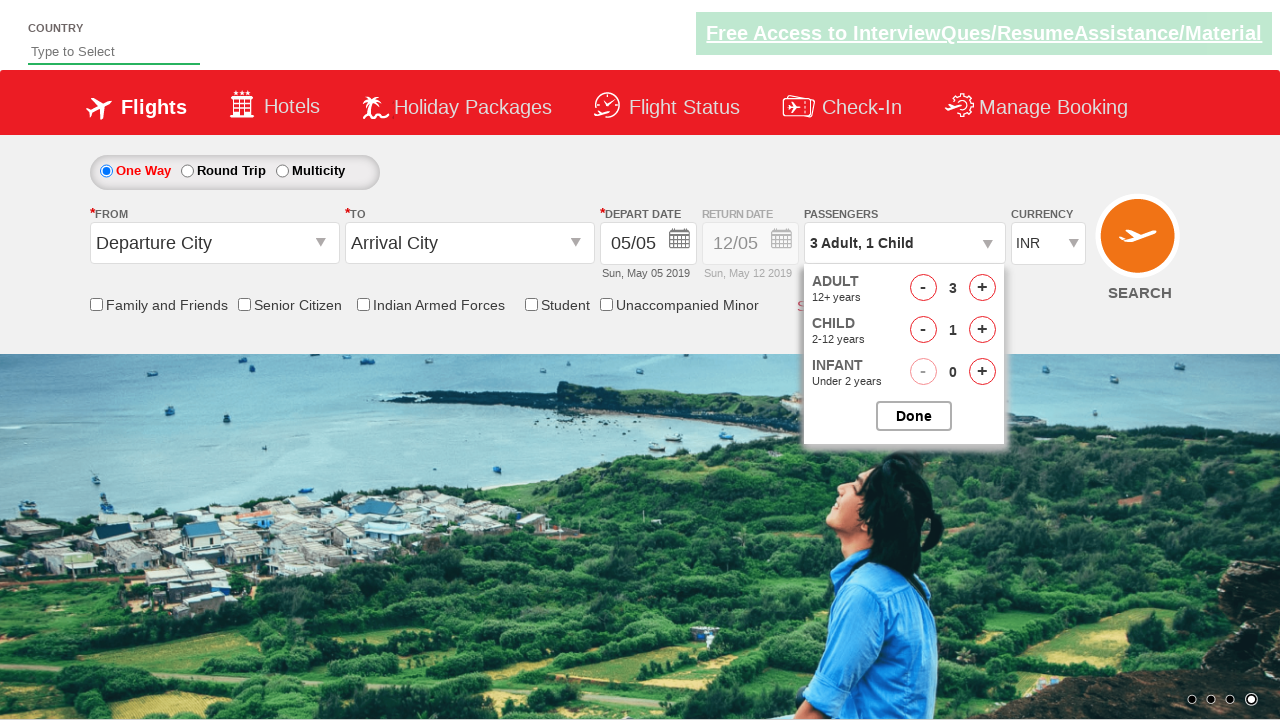

Clicked child increment button at (982, 330) on span#hrefIncChd
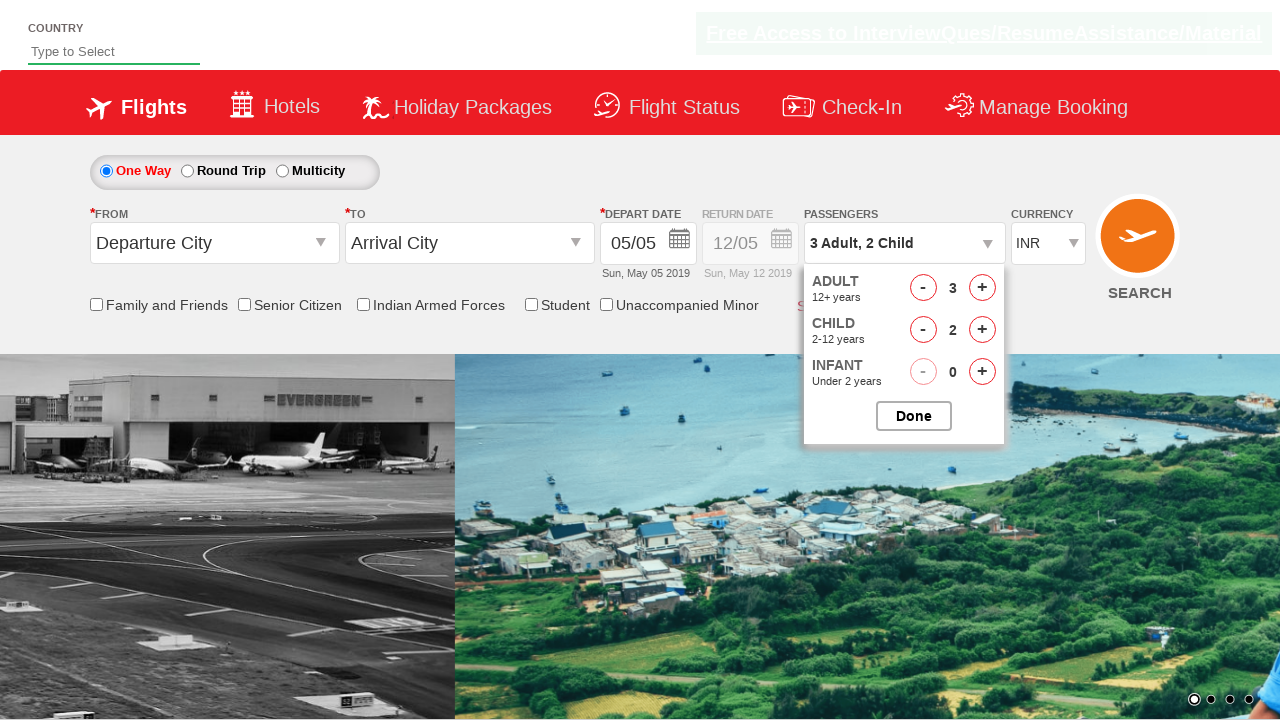

Waited 2 seconds after child increment
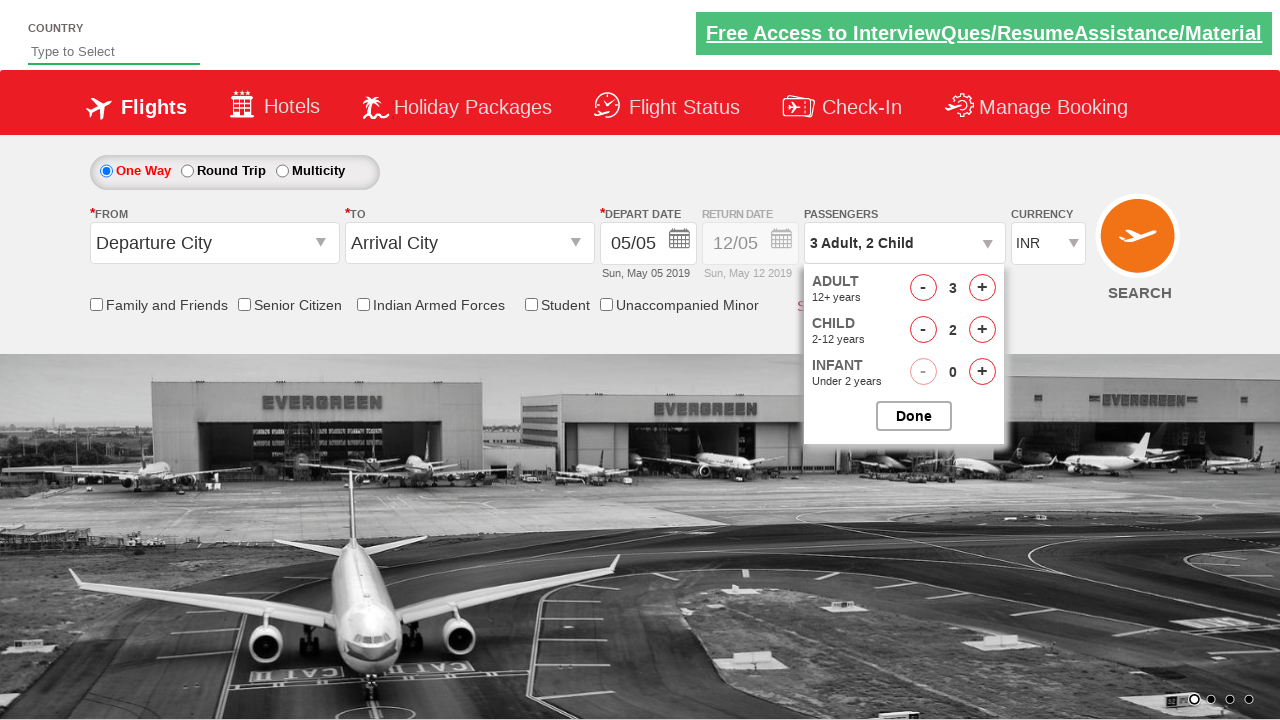

Clicked infant increment button at (982, 372) on span#hrefIncInf
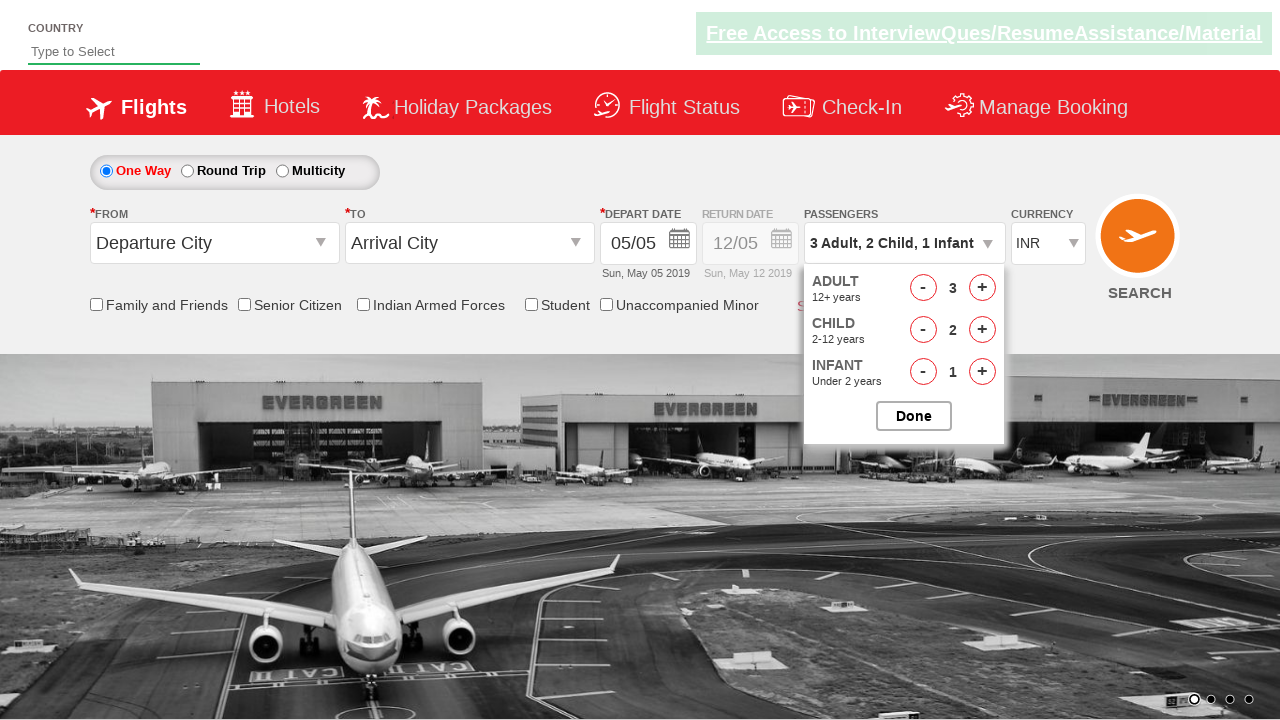

Waited 2 seconds after infant increment
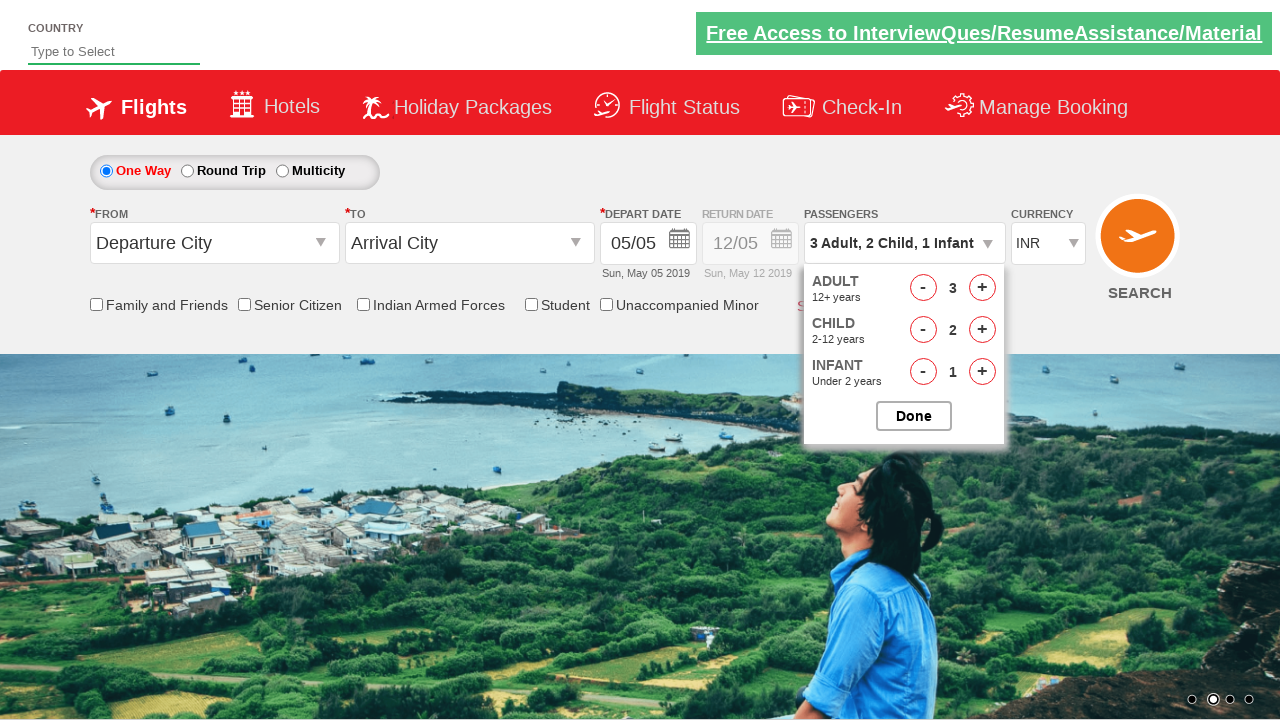

Clicked infant increment button at (982, 372) on span#hrefIncInf
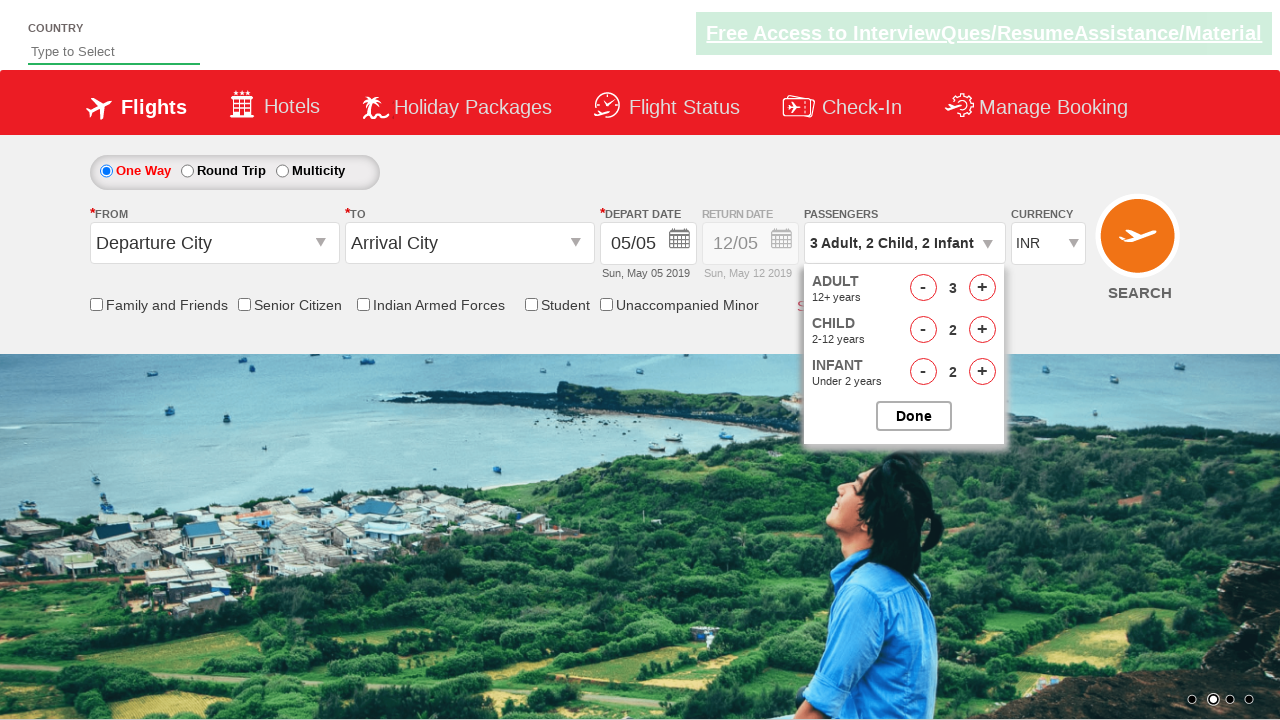

Waited 2 seconds after infant increment
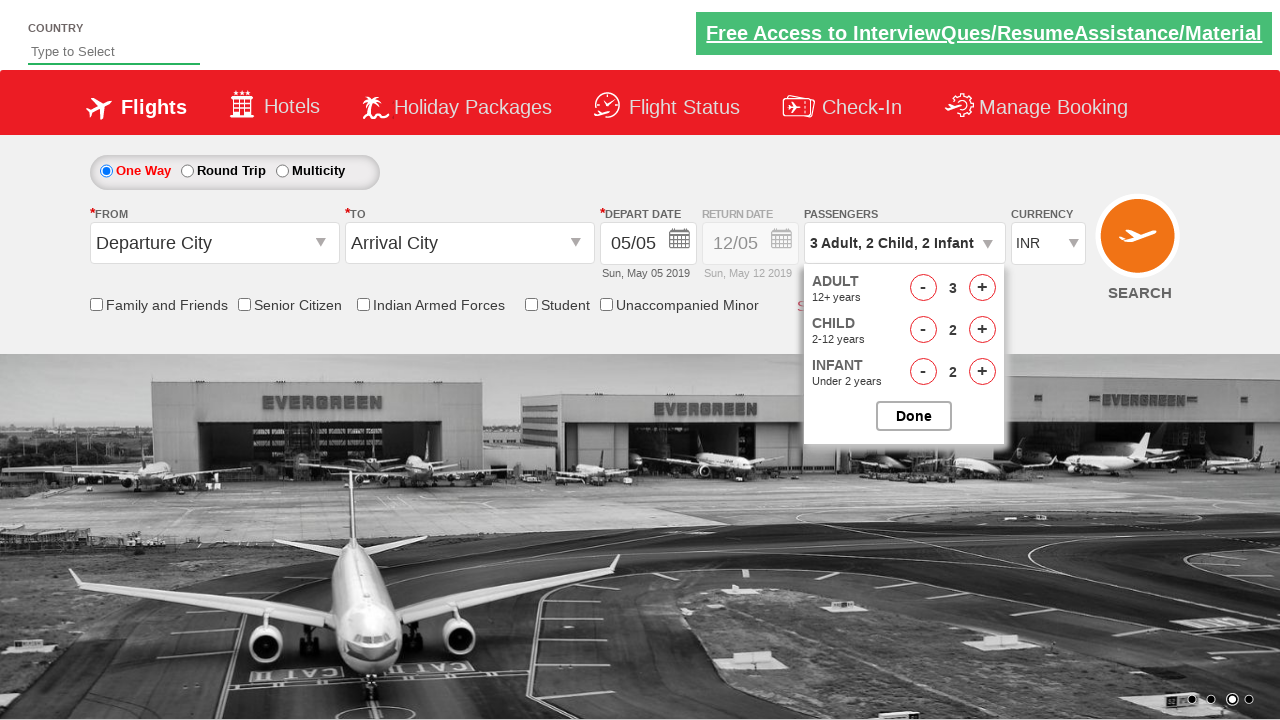

Clicked button to close passenger selection dropdown at (914, 416) on input#btnclosepaxoption
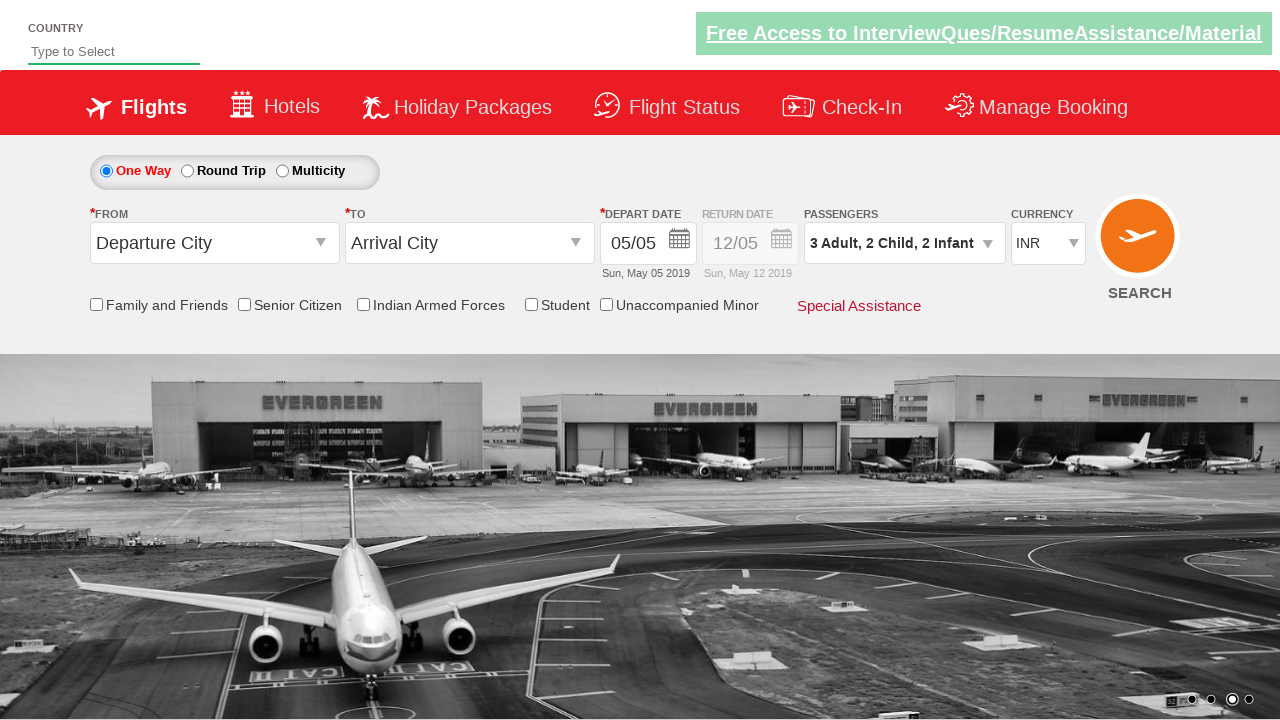

Retrieved updated passenger info text: 3 Adult, 2 Child, 2 Infant
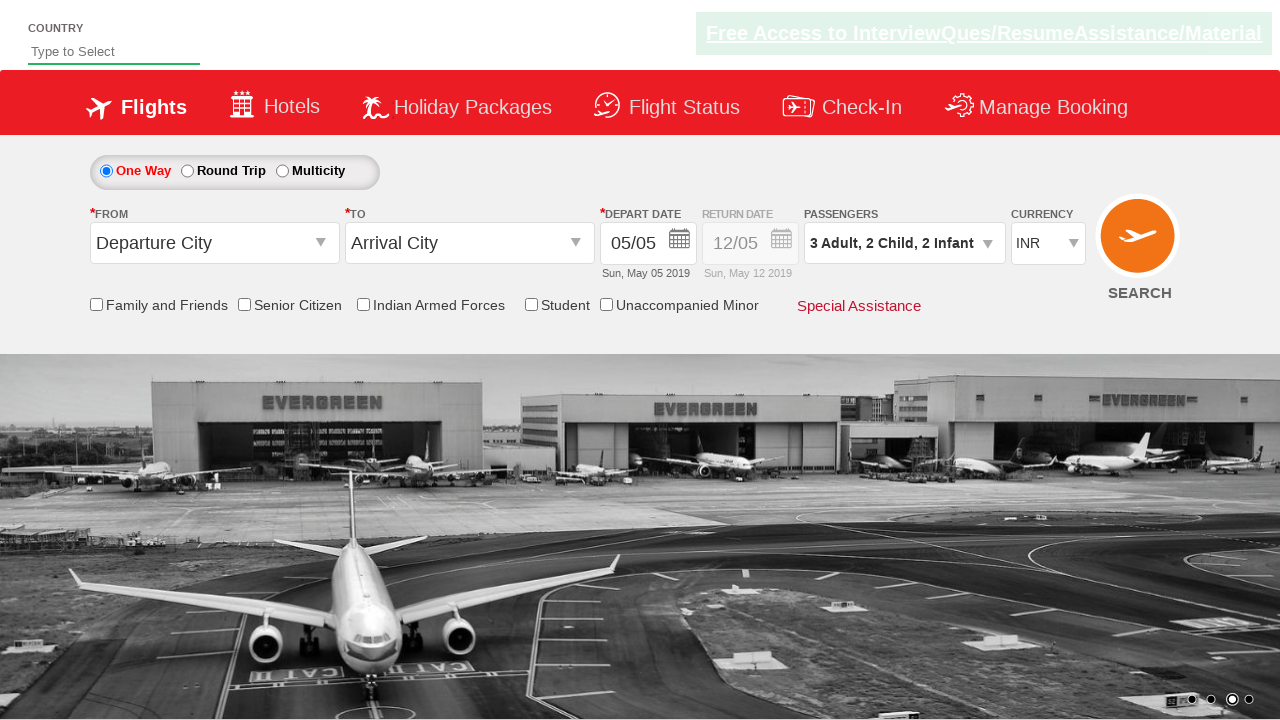

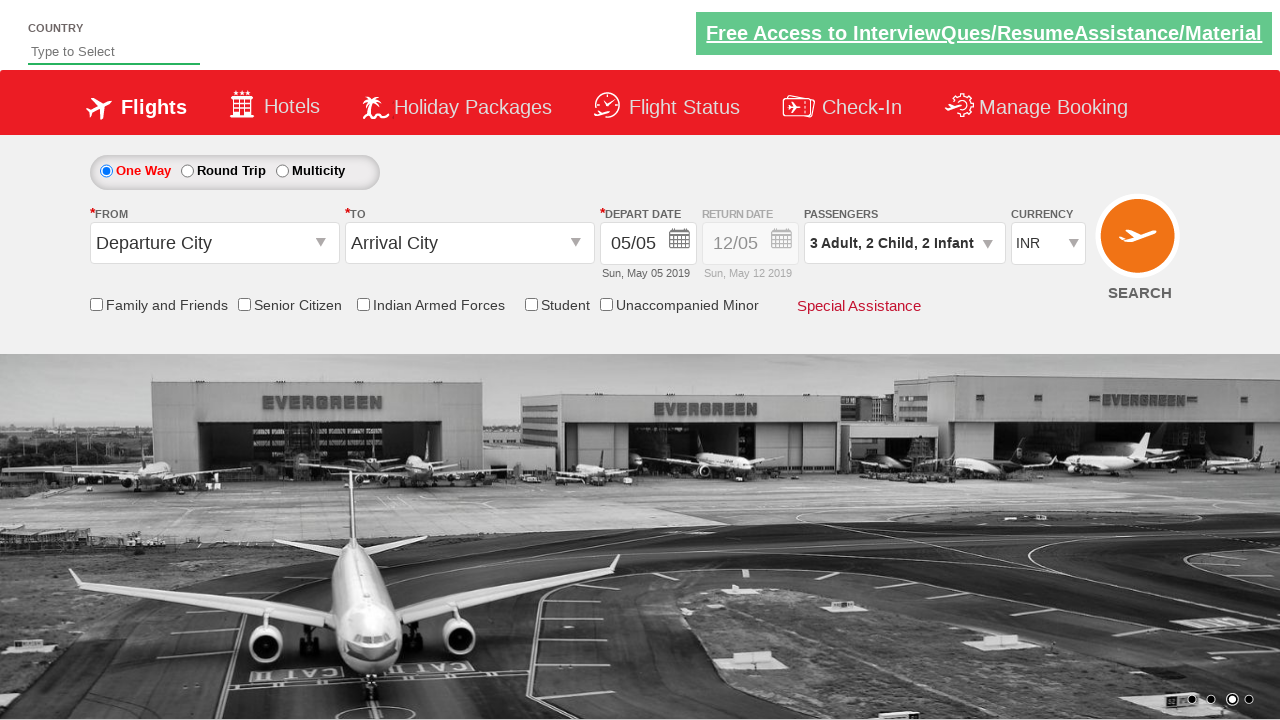